Tests that clicking Home button after form submission navigates to homepage

Starting URL: https://automationexercise.com/contact_us

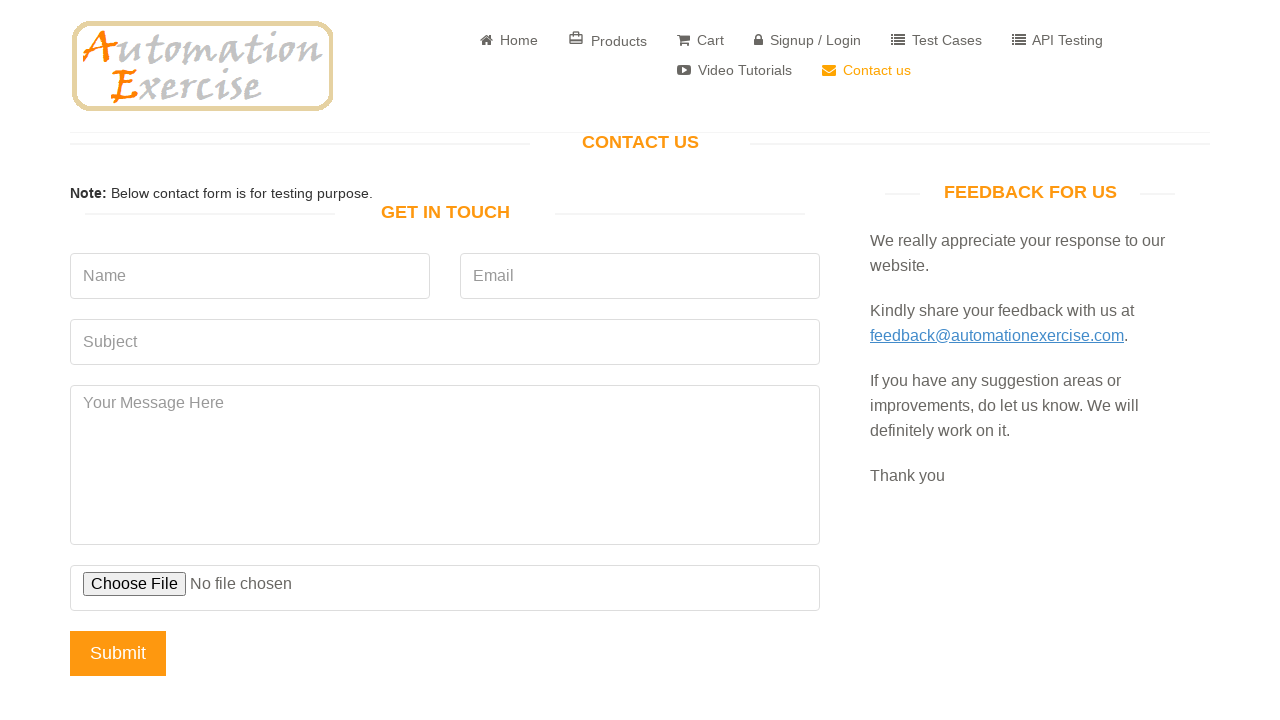

Contact form page loaded with 'Get In Touch' heading visible
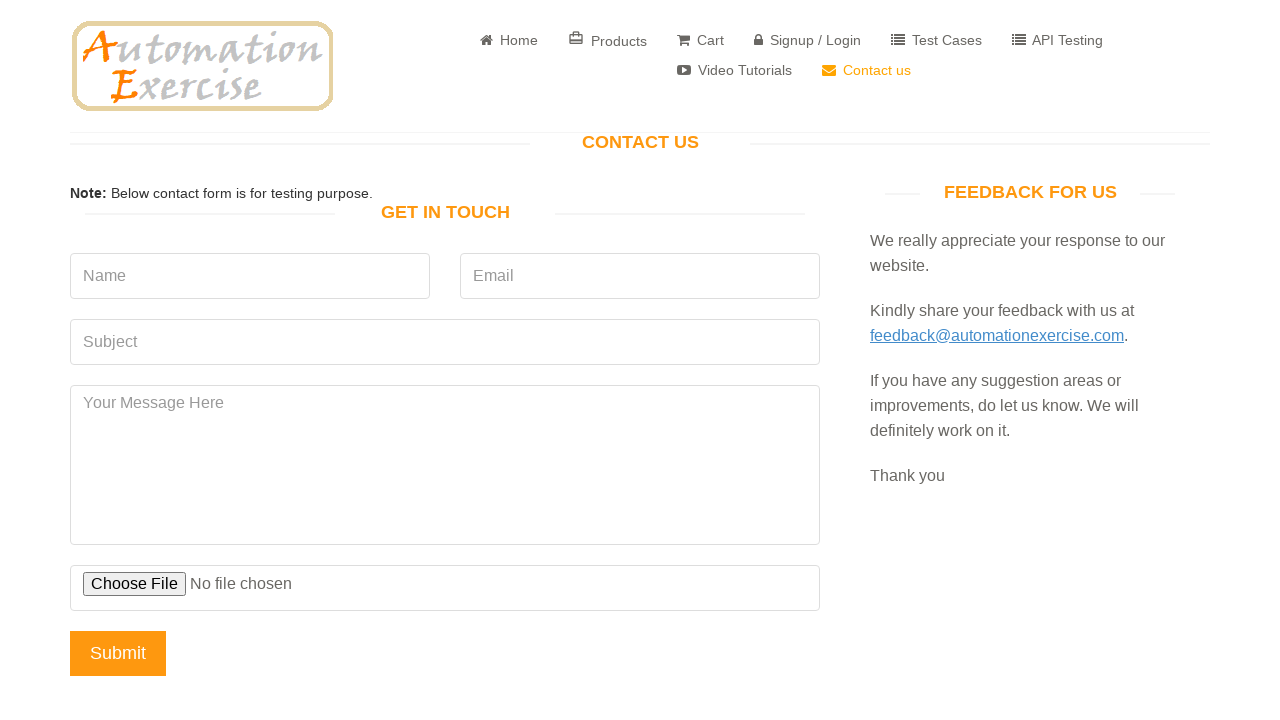

Filled name field with 'Tester' on input[data-qa='name'], input[name='name']
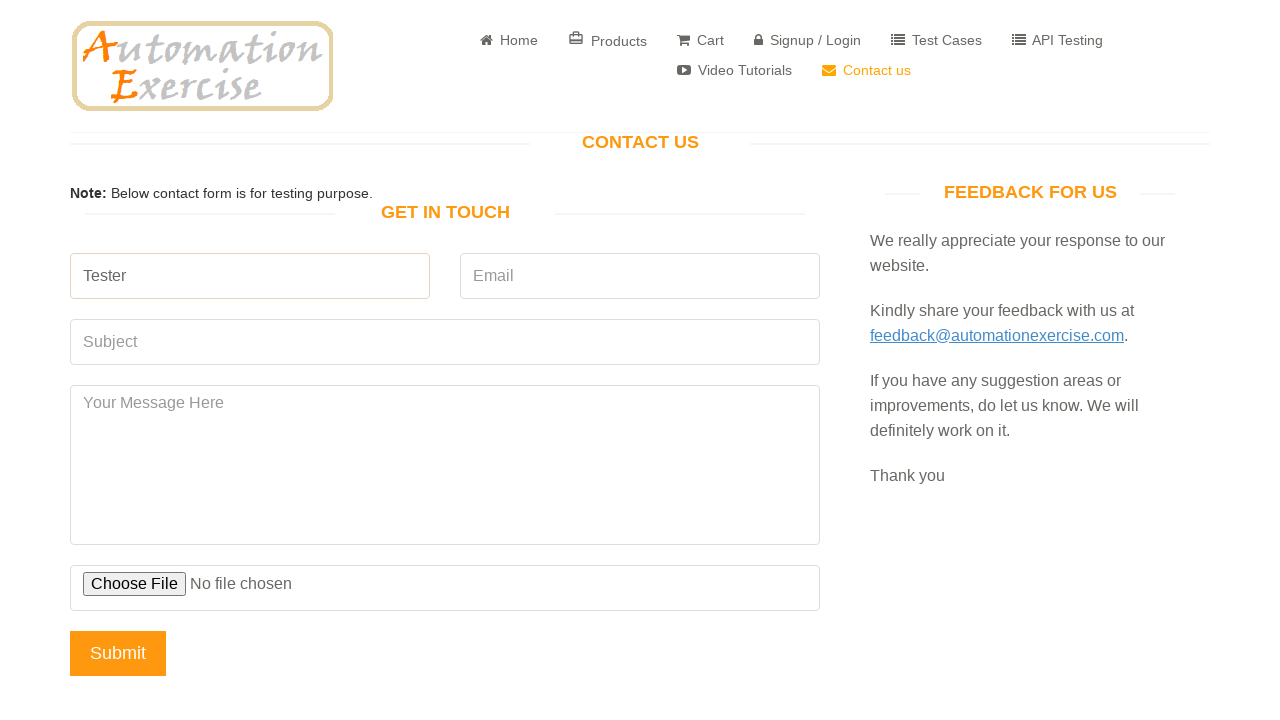

Filled email field with 'gohome9284@example.com' on input[data-qa='email'], input[name='email']
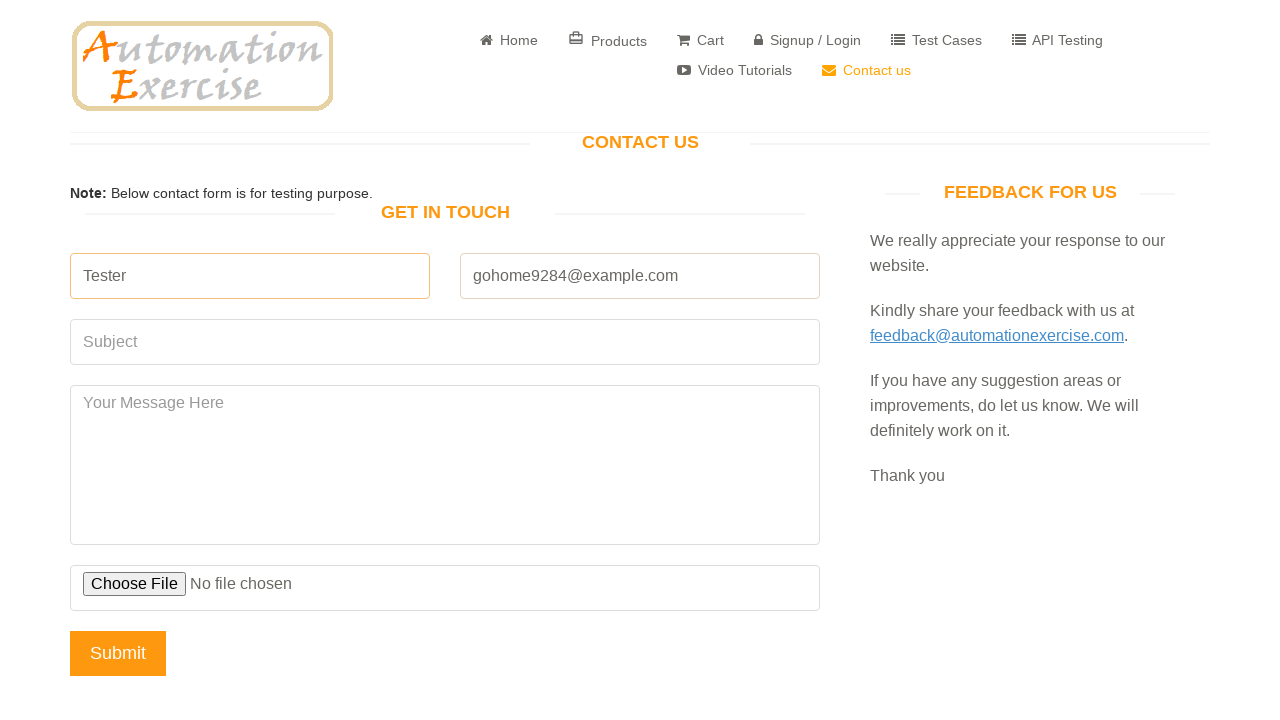

Filled subject field with 'Subject' on input[data-qa='subject'], input[name='subject']
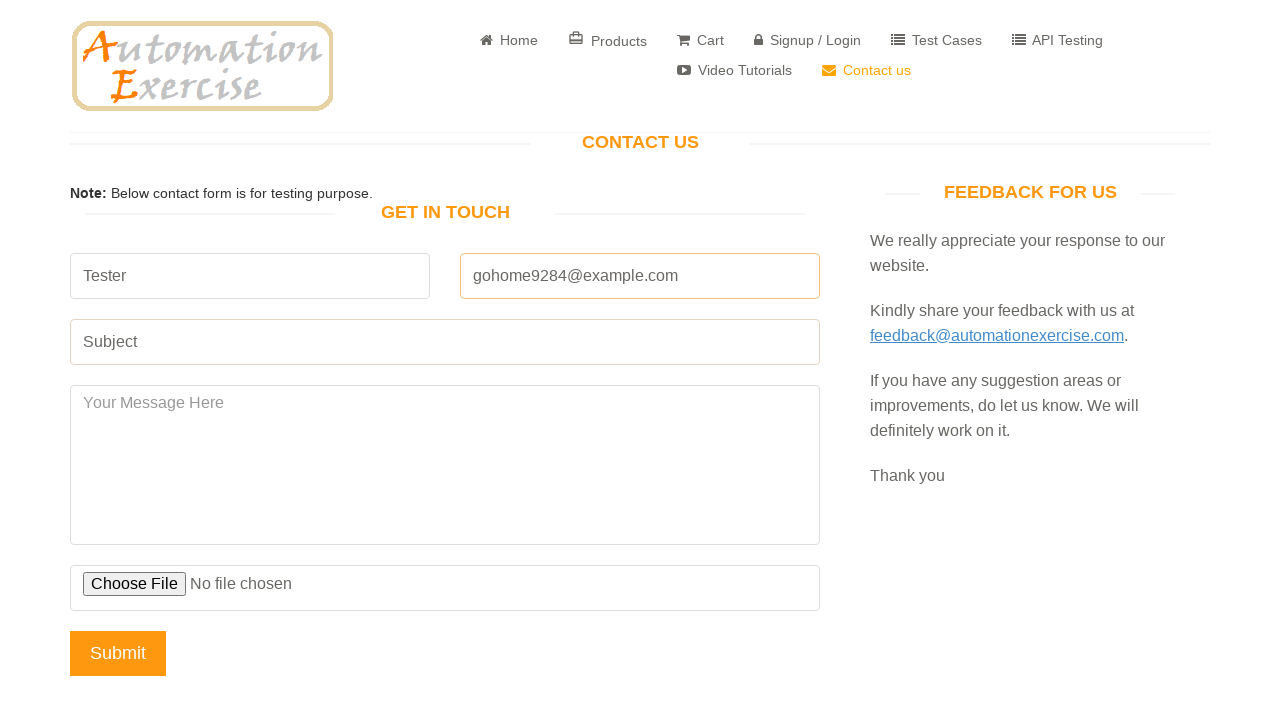

Filled message field with 'Message' on textarea[data-qa='message'], textarea[name='message']
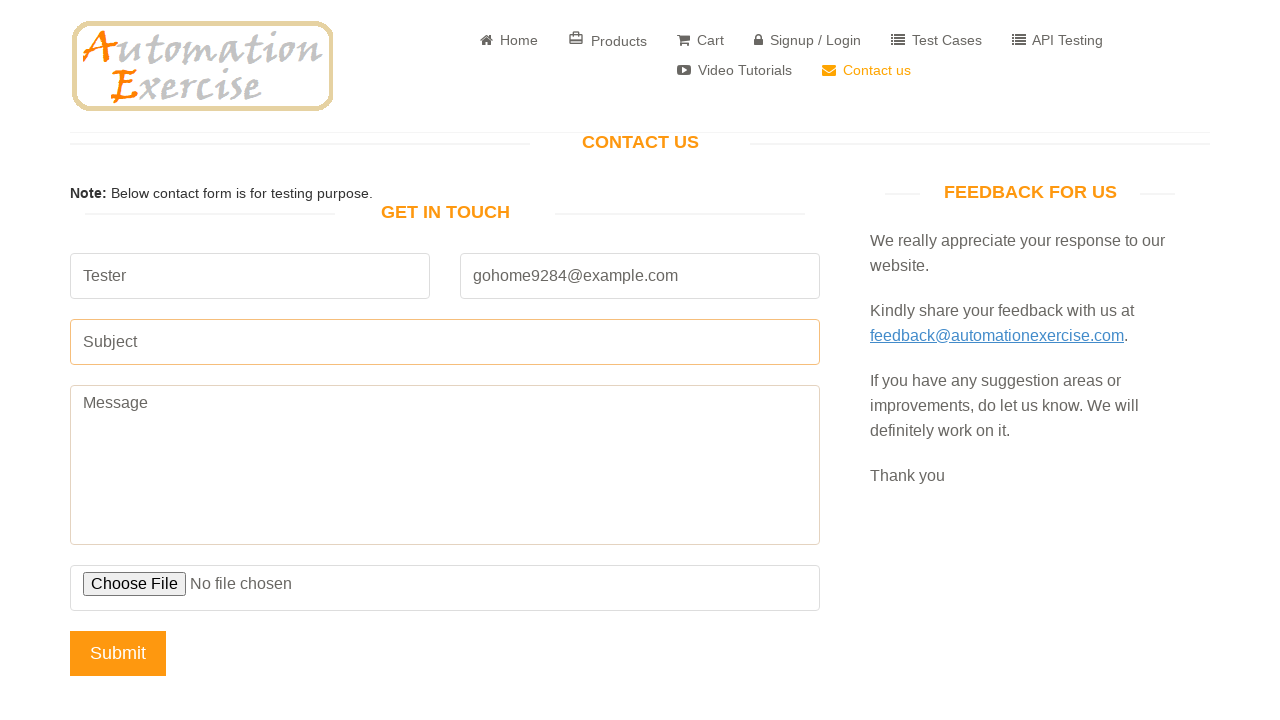

Clicked submit button to submit contact form at (118, 653) on input[data-qa='submit-button'], input[type='submit'][name='submit']
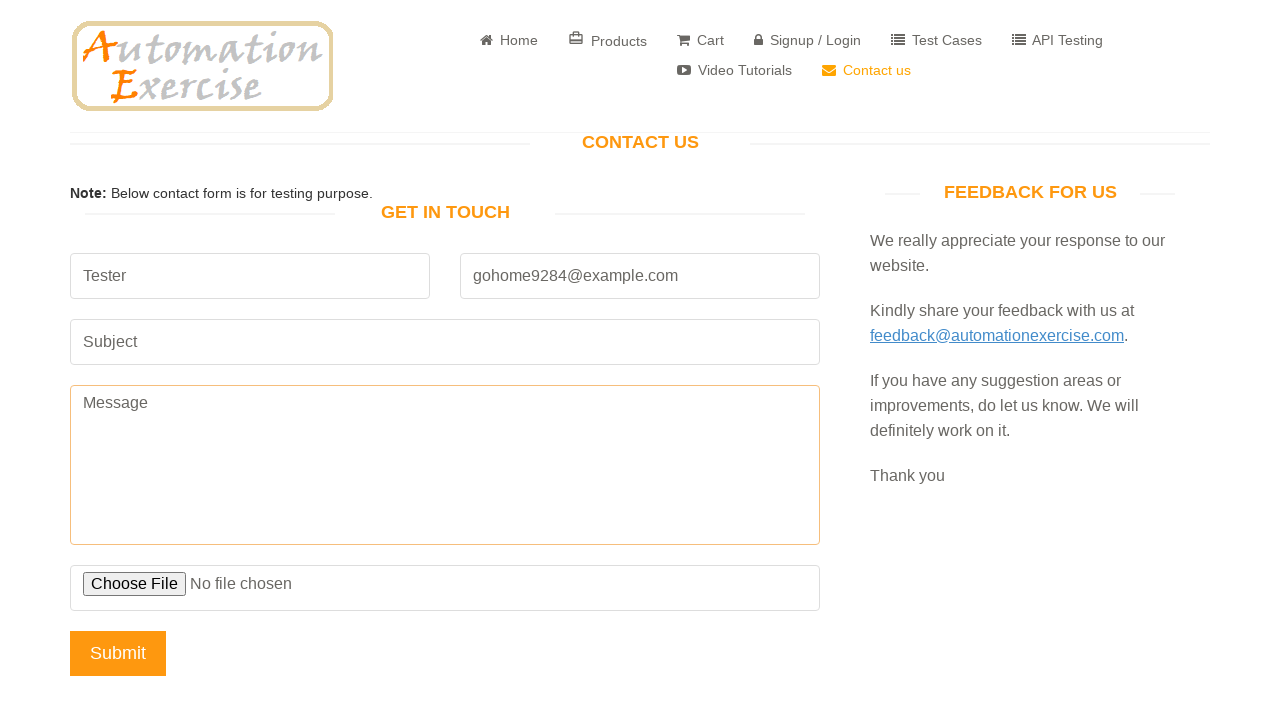

Alert dialog accepted and wait completed
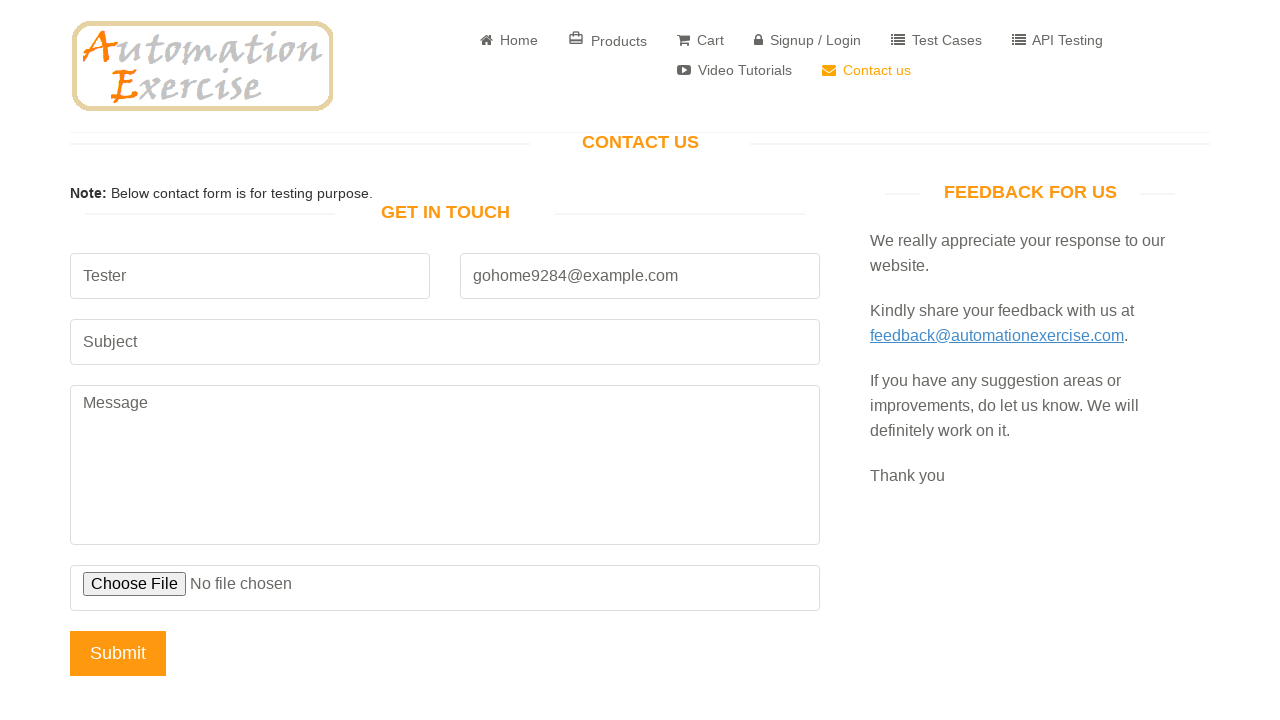

Clicked Home button to navigate to homepage at (202, 66) on a[href='/']
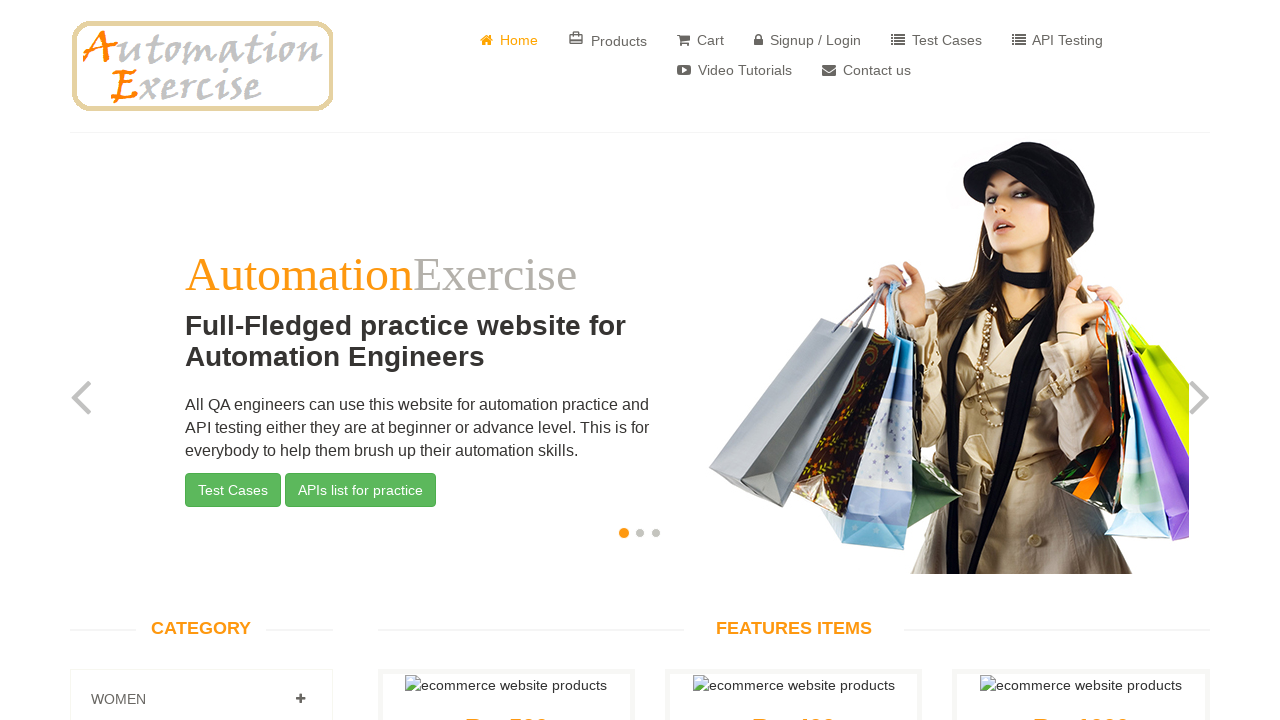

Navigated to homepage URL
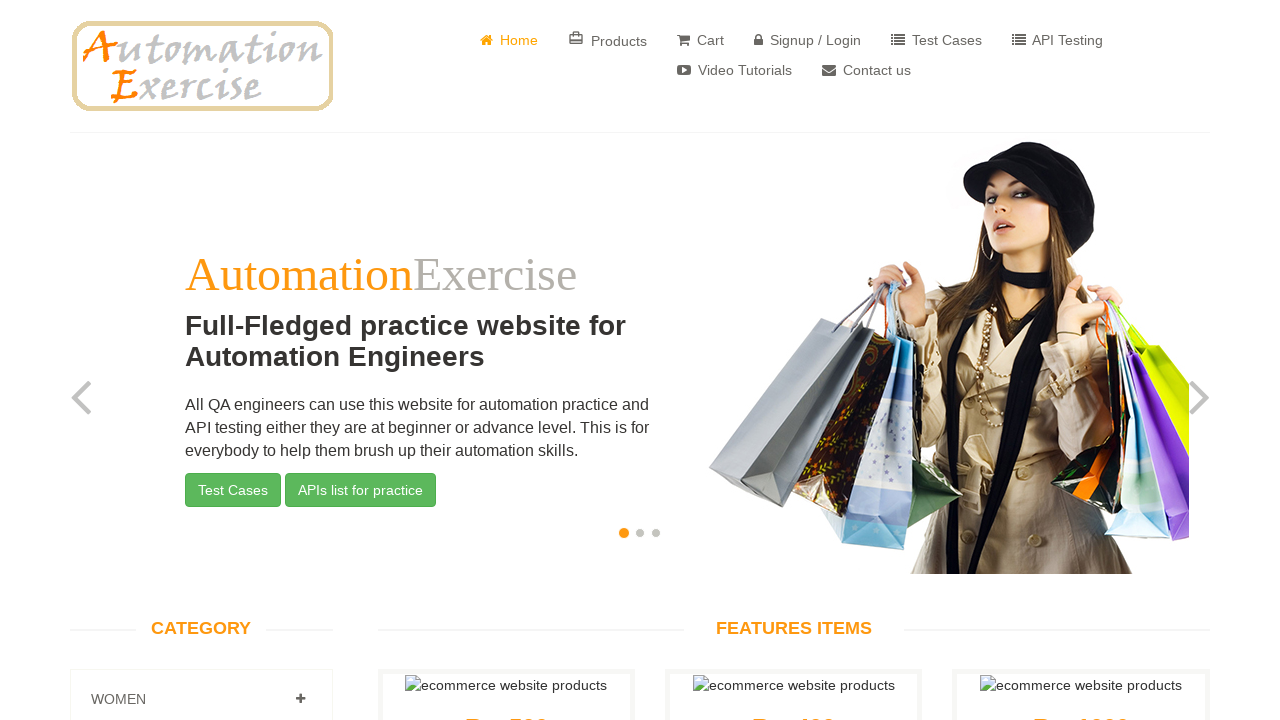

Verified that current URL ends with '/' confirming successful navigation to homepage
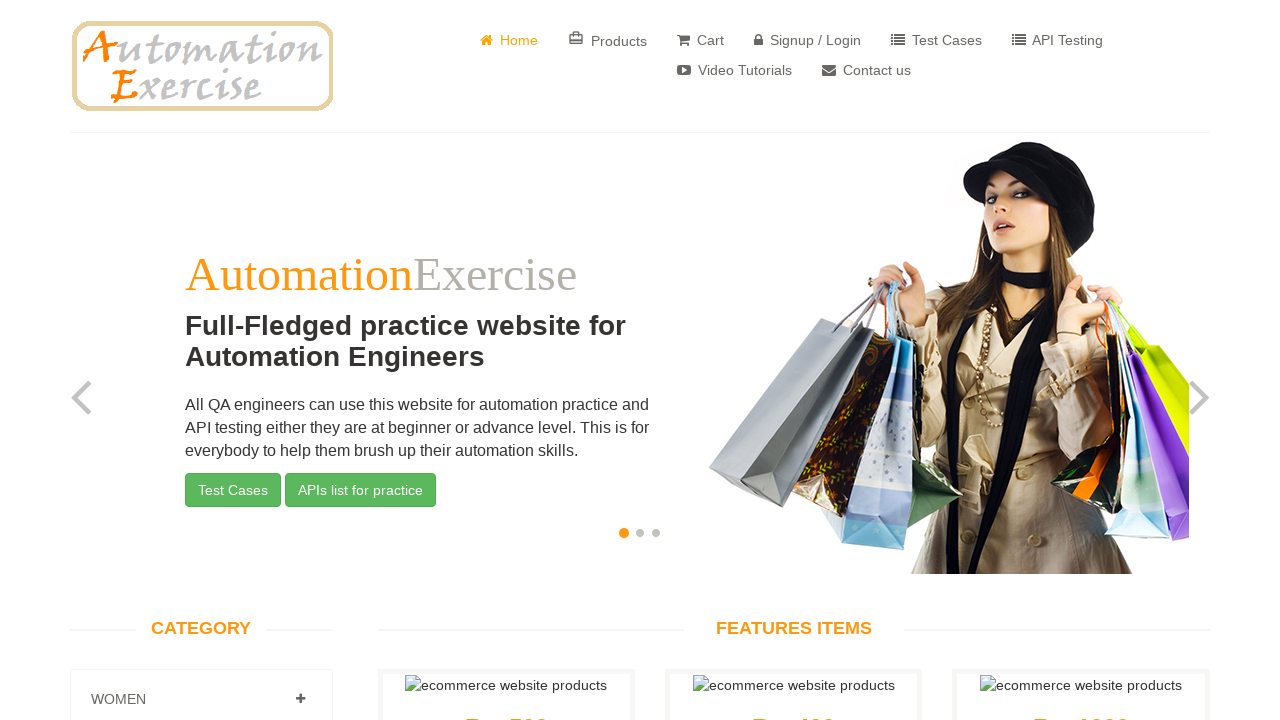

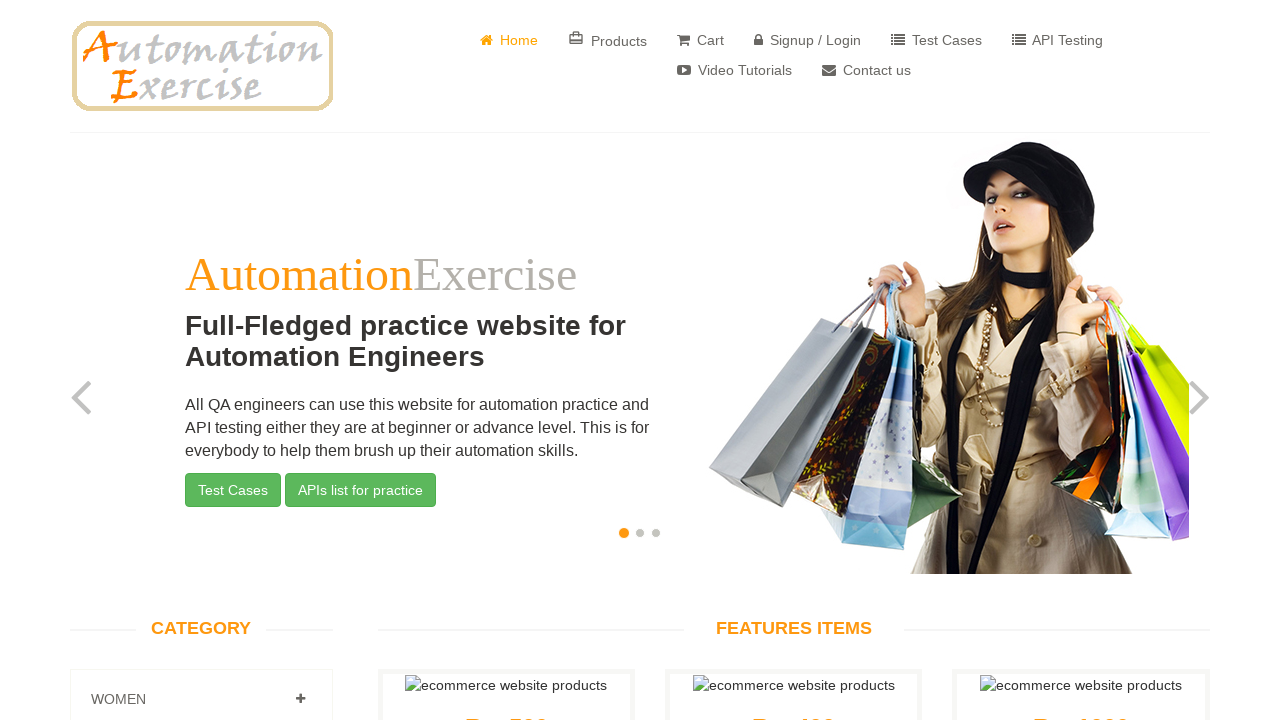